Tests JavaScript prompt dialog by triggering it, entering text, and accepting it

Starting URL: https://the-internet.herokuapp.com/javascript_alerts

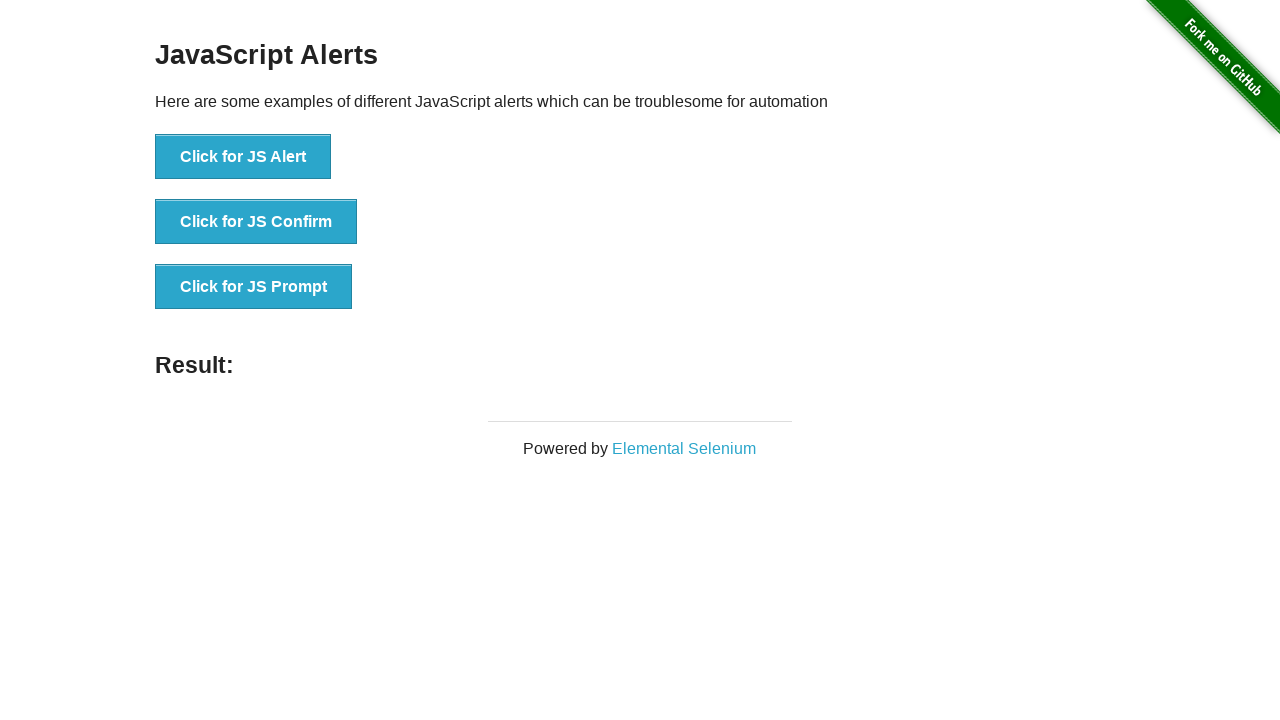

Set up dialog handler to accept prompt with text 'shiv'
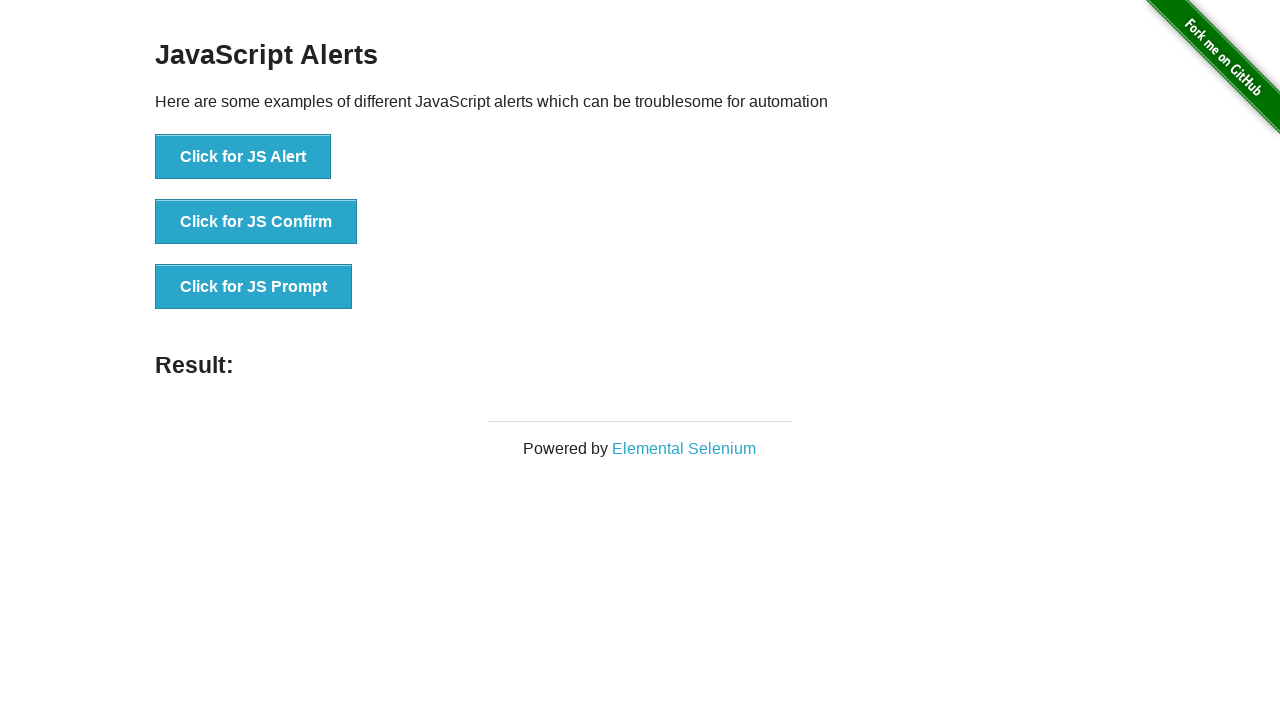

Clicked button to trigger JavaScript prompt dialog at (254, 287) on text='Click for JS Prompt'
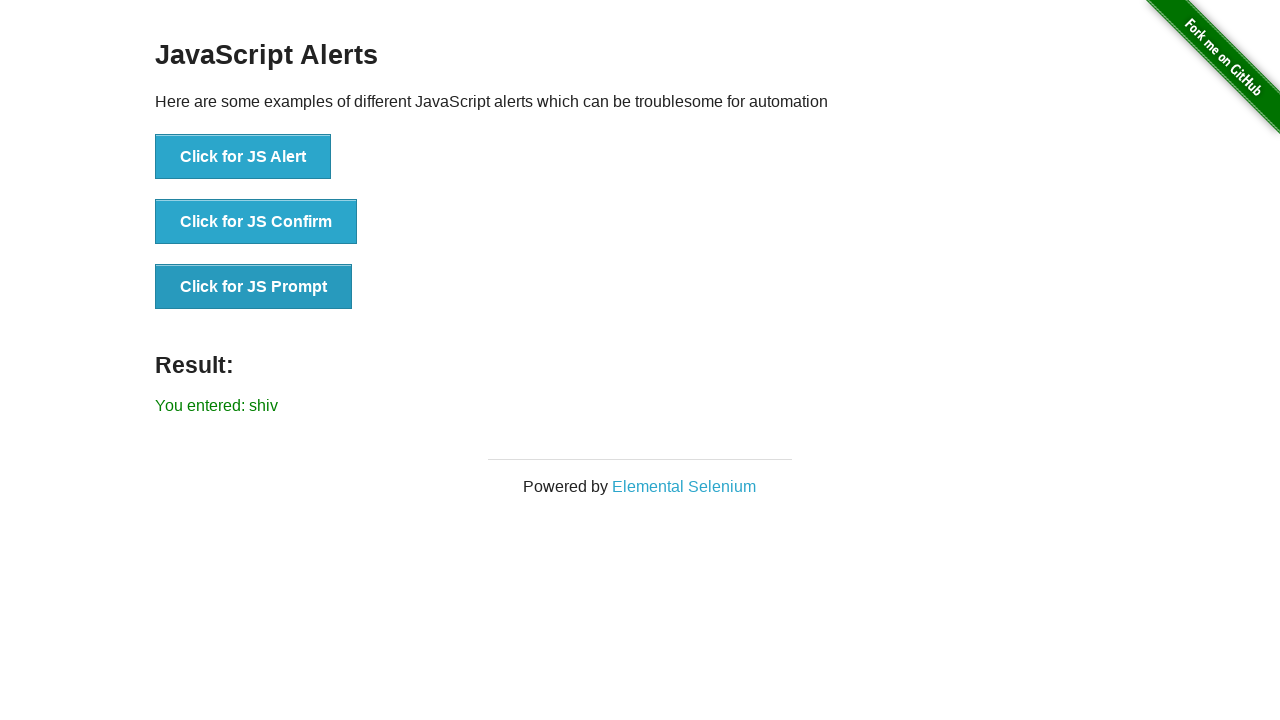

Result message appeared on page after accepting prompt
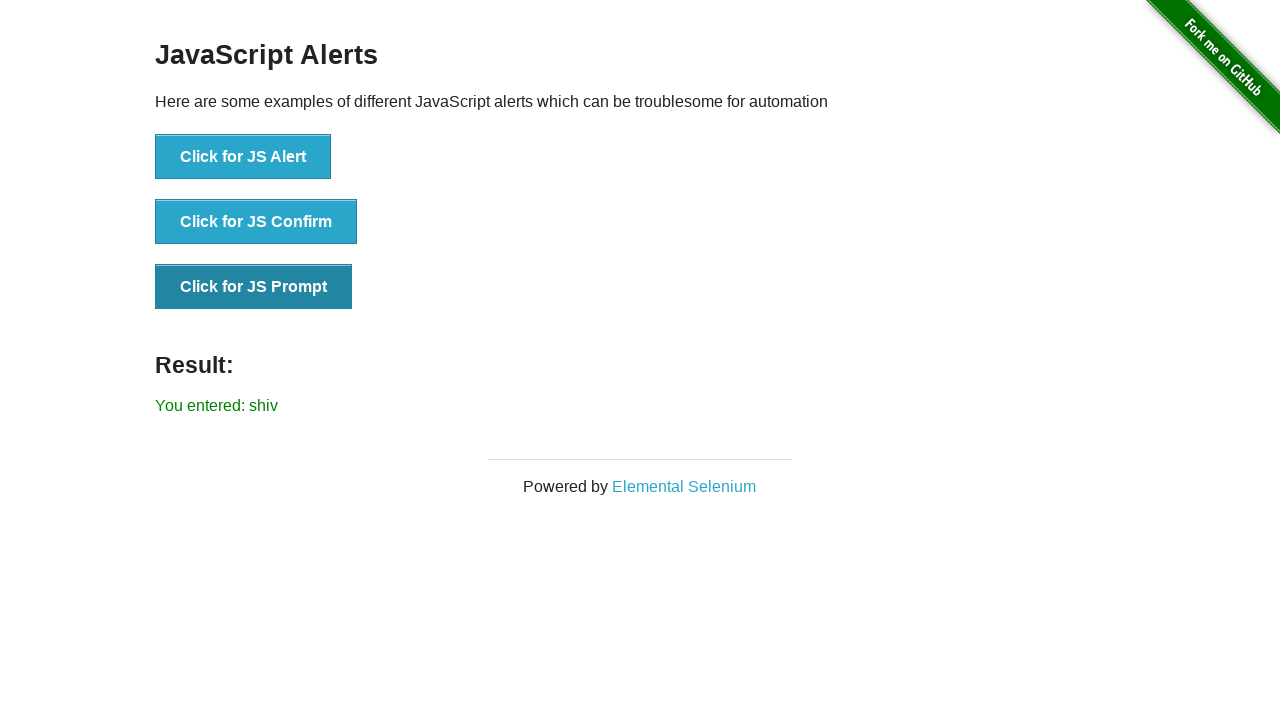

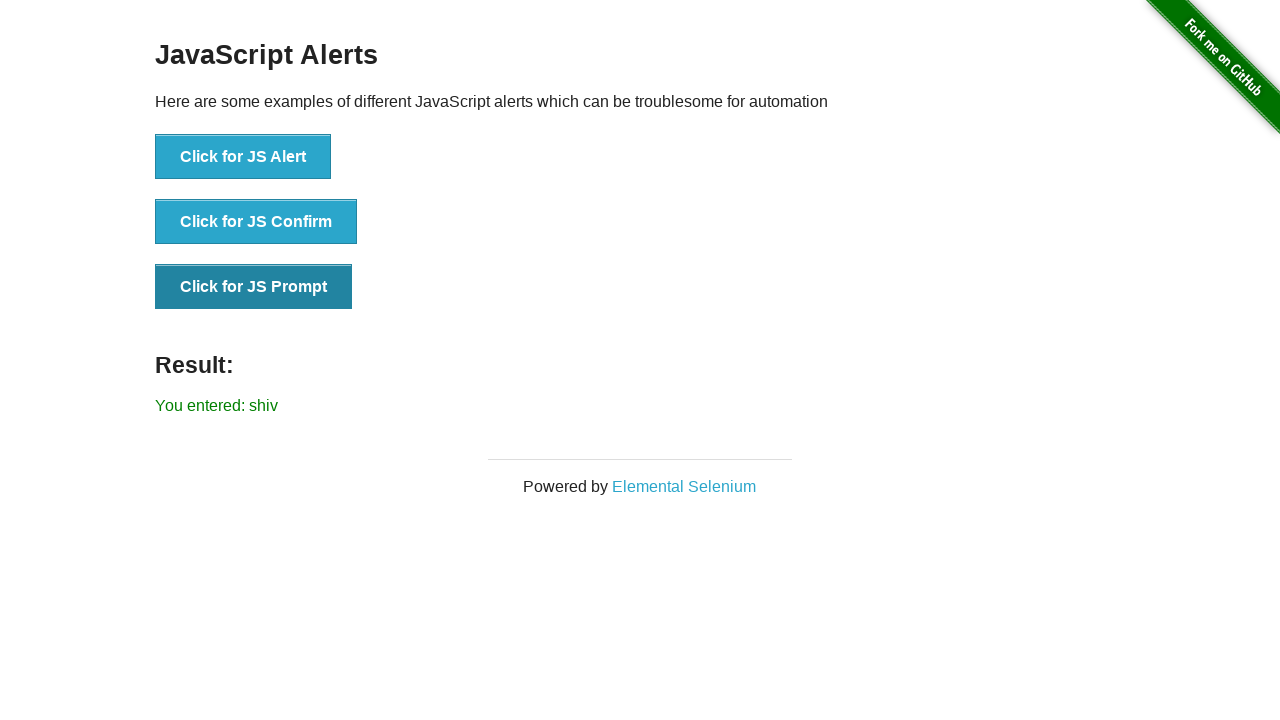